Tests a practice form by filling in personal information fields (name, email, password), checking a checkbox, selecting from a dropdown, choosing a radio button option, and submitting the form.

Starting URL: https://rahulshettyacademy.com/angularpractice/

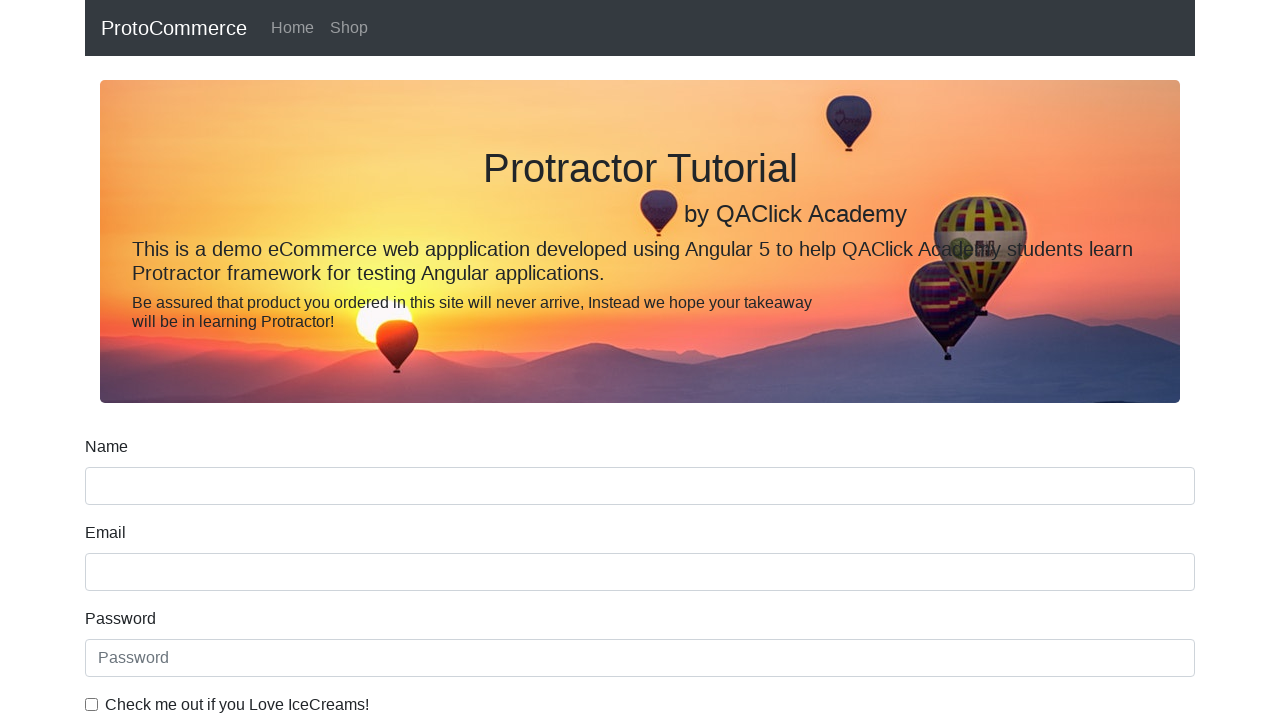

Filled name field with 'Manas' on input[name='name']
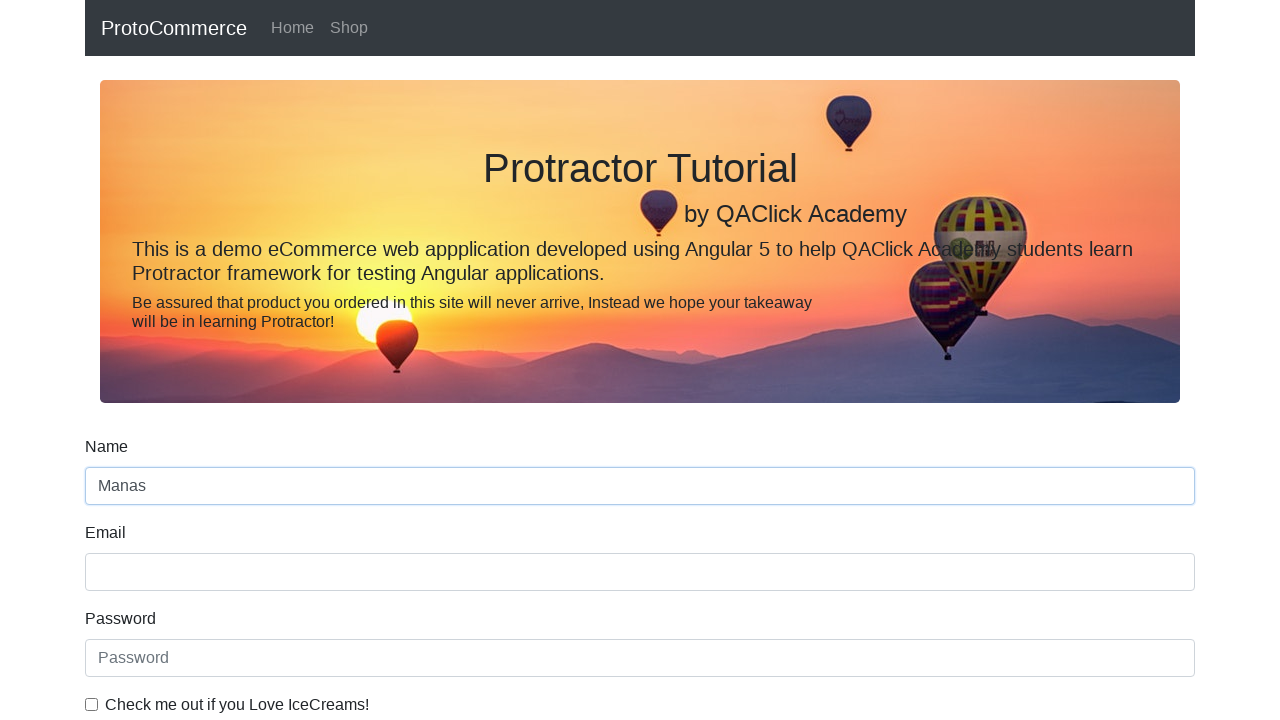

Filled email field with 'mishra.manash0@gmail.com' on input[name='email']
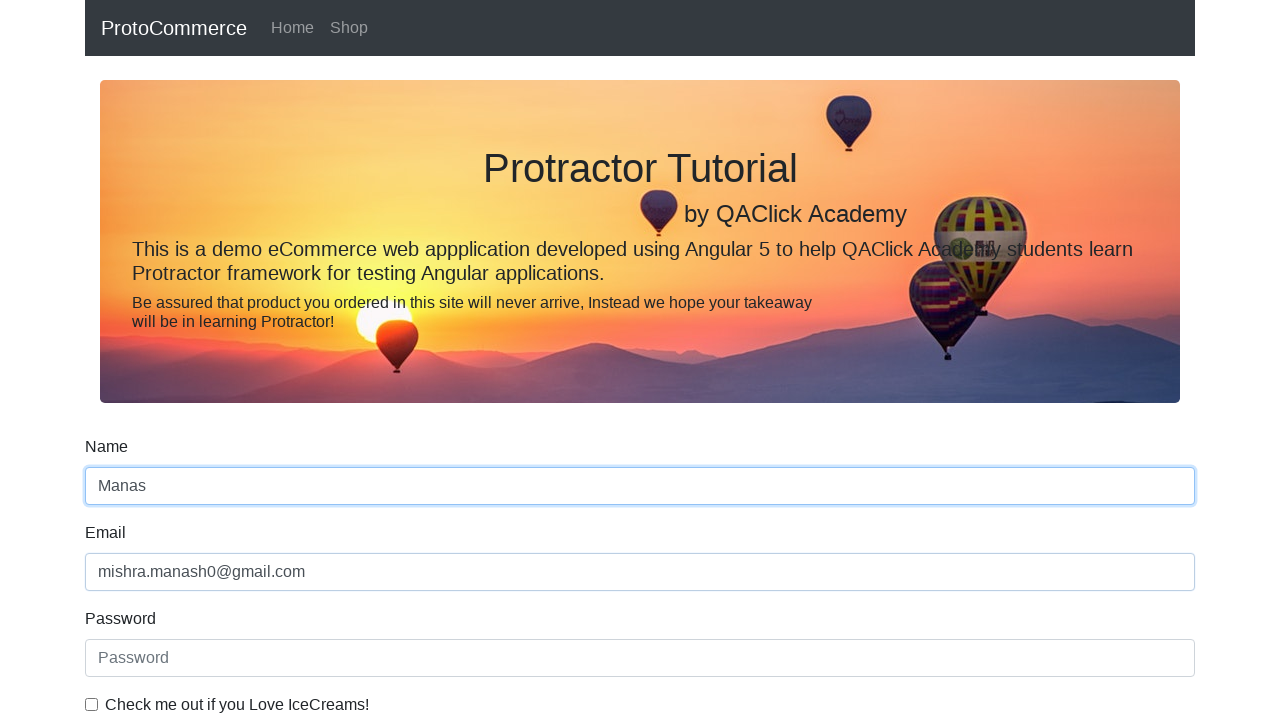

Filled password field with 'Qwerty@123' on #exampleInputPassword1
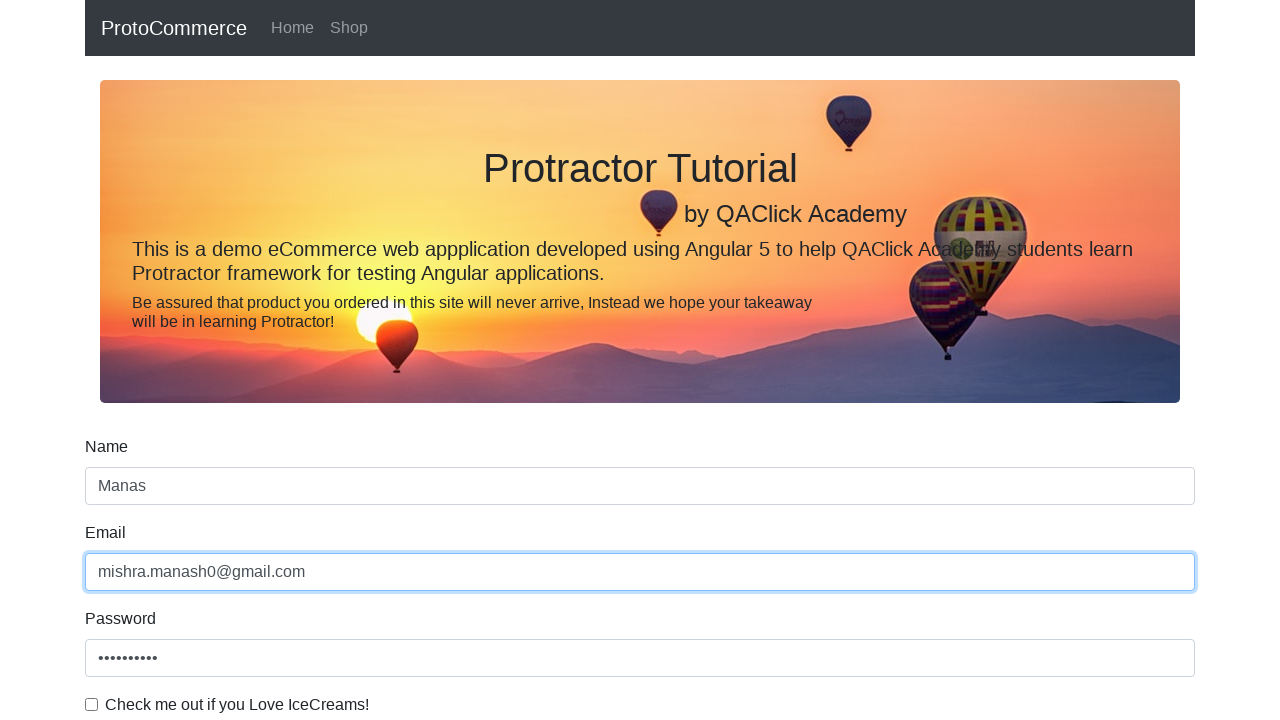

Checked the checkbox at (92, 704) on #exampleCheck1
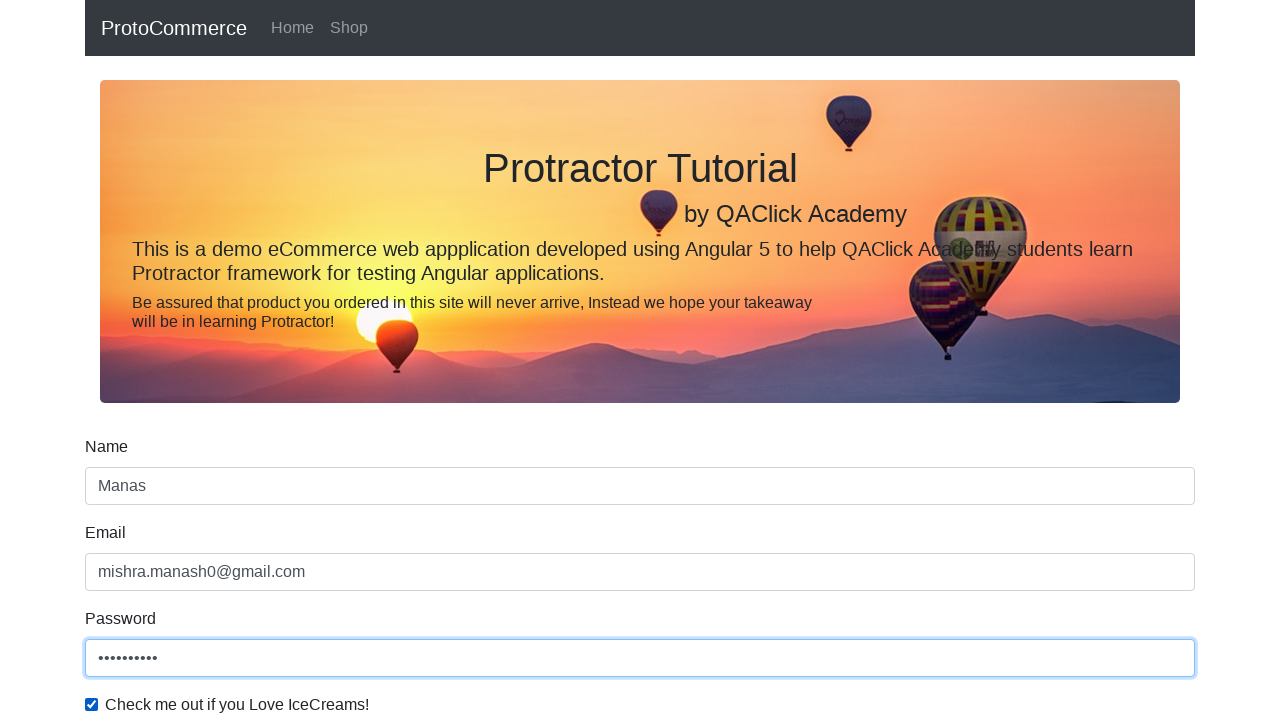

Selected first option from dropdown on #exampleFormControlSelect1
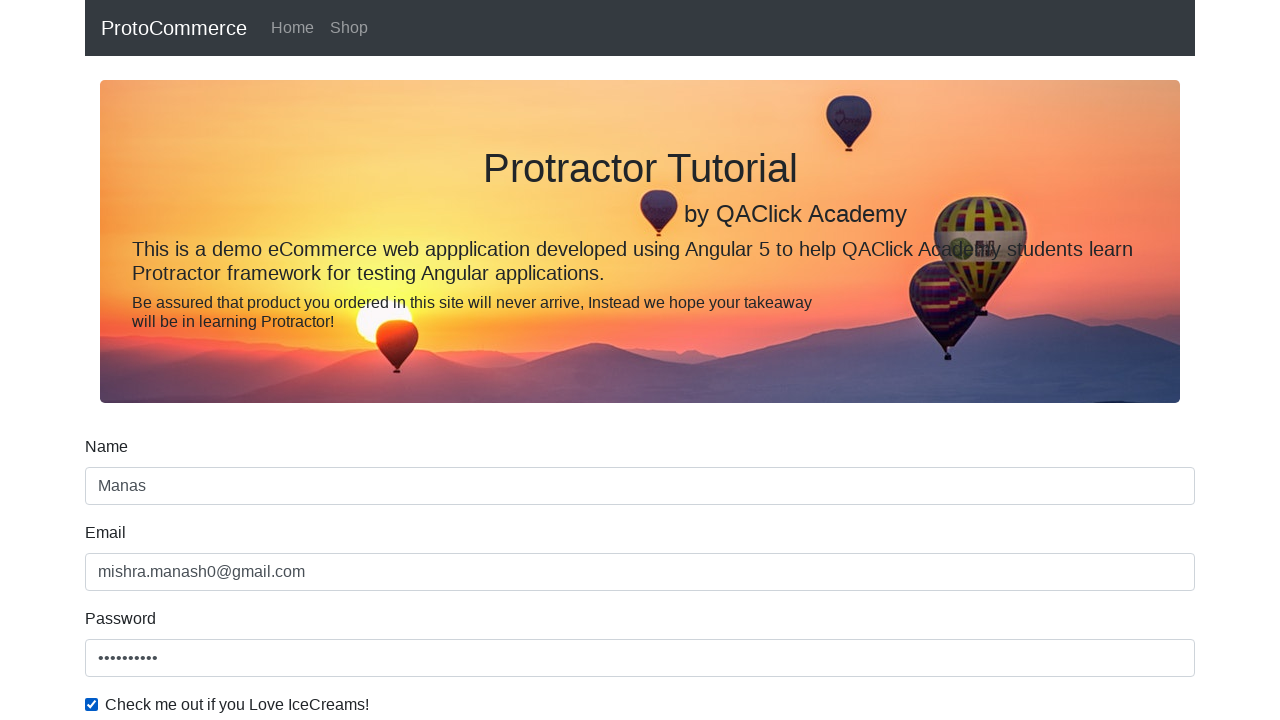

Selected second radio button option at (326, 360) on #inlineRadio2
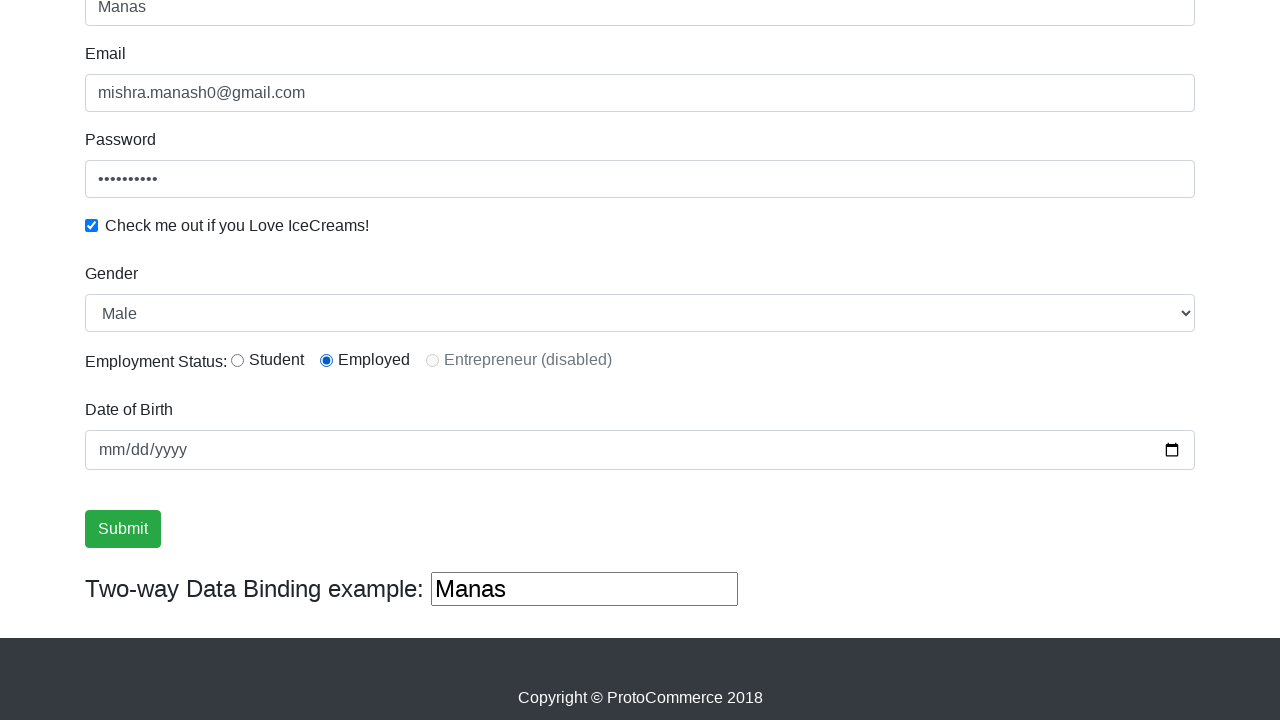

Clicked submit button to submit form at (123, 529) on input.btn.btn-success
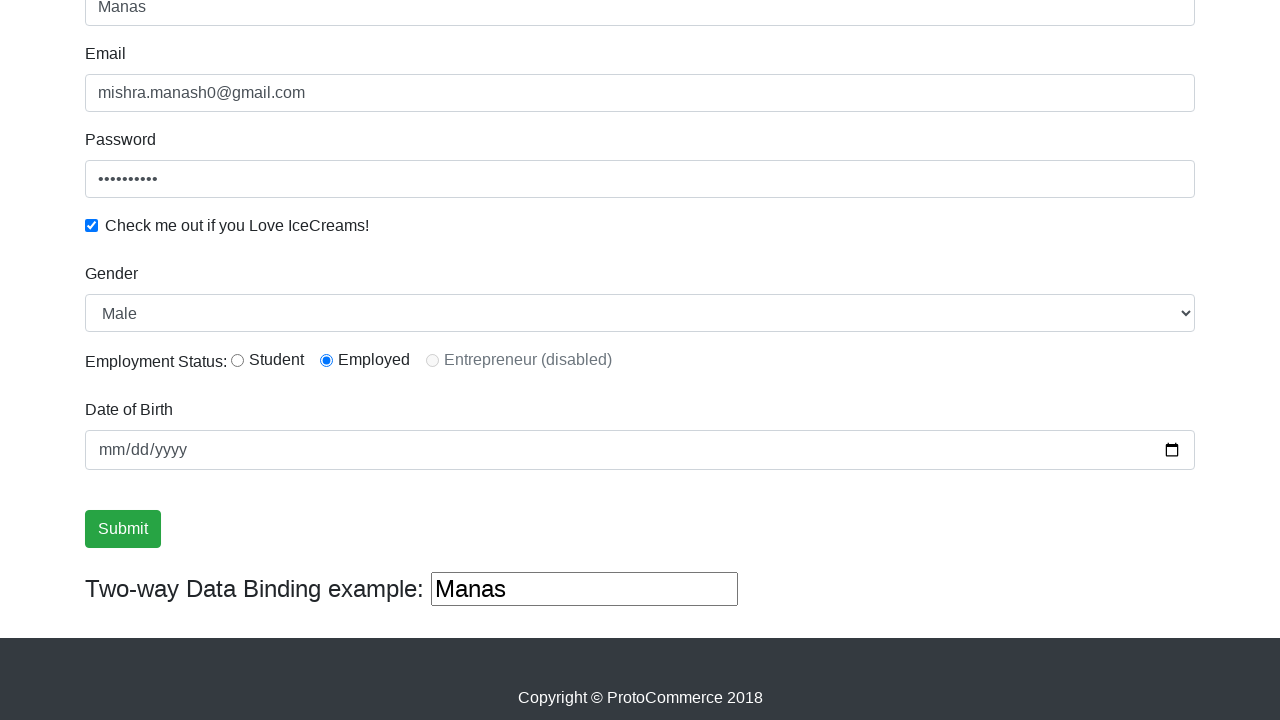

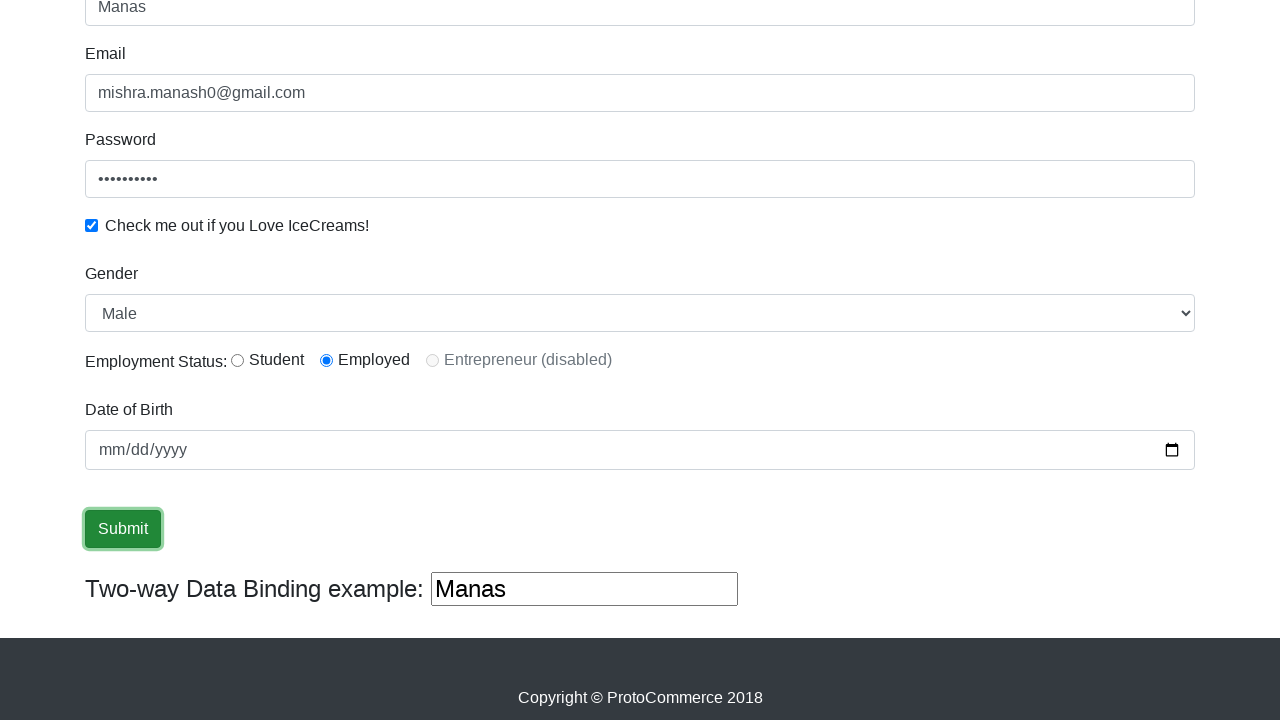